Tests navigation to the login page by clicking the Login link and verifying that the login page content is displayed.

Starting URL: http://bibliotecaqa.s3-website-us-east-1.amazonaws.com/index.html

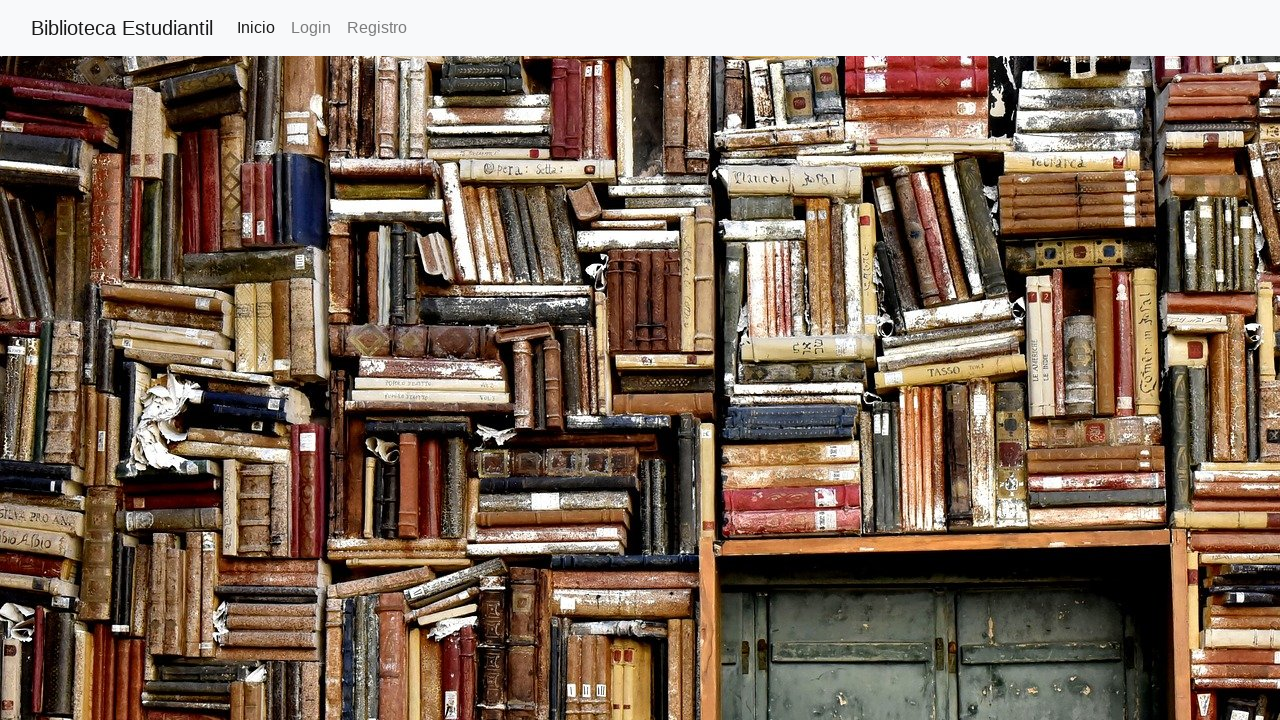

Clicked the Login link at (311, 28) on a:text('Login')
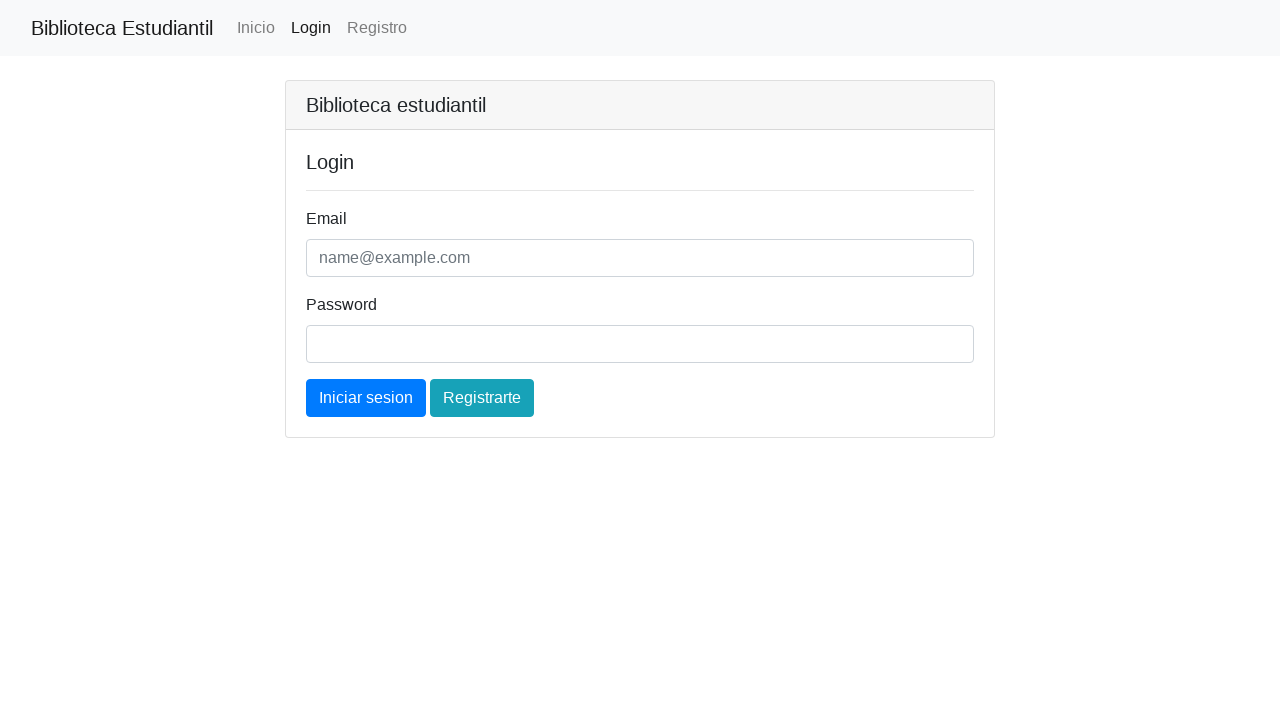

Login page heading became visible
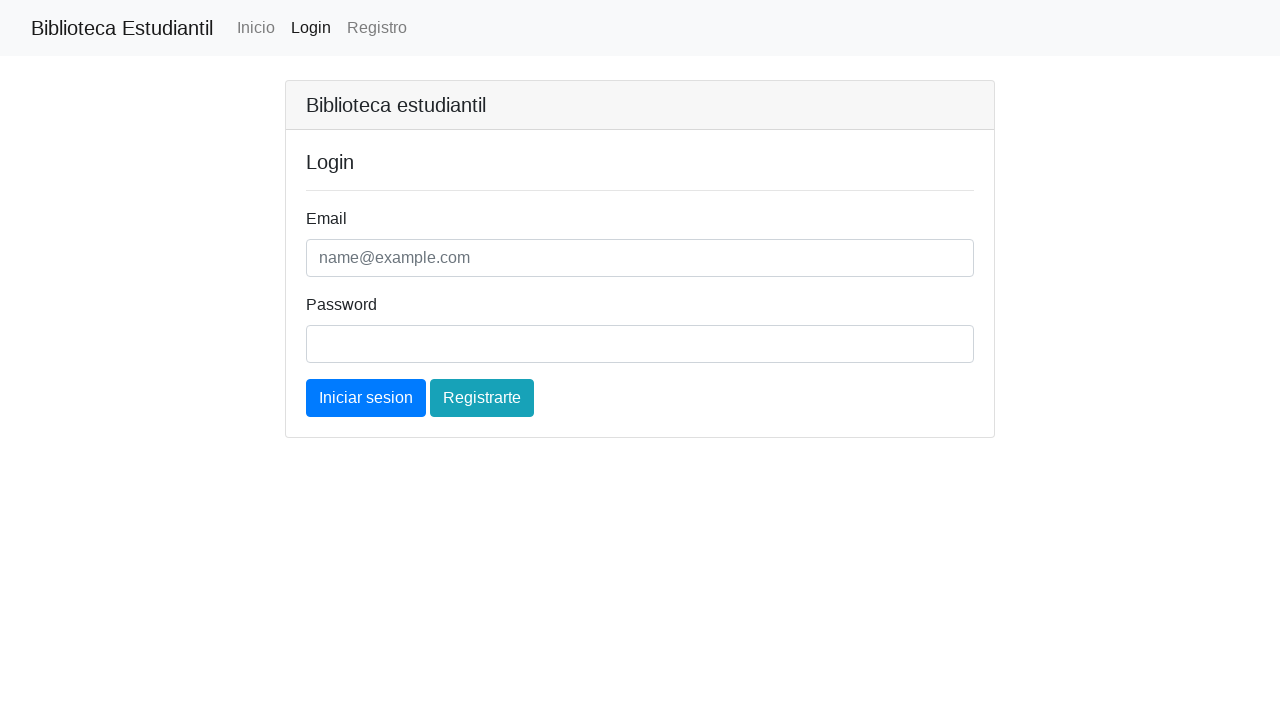

Verified login page heading is visible
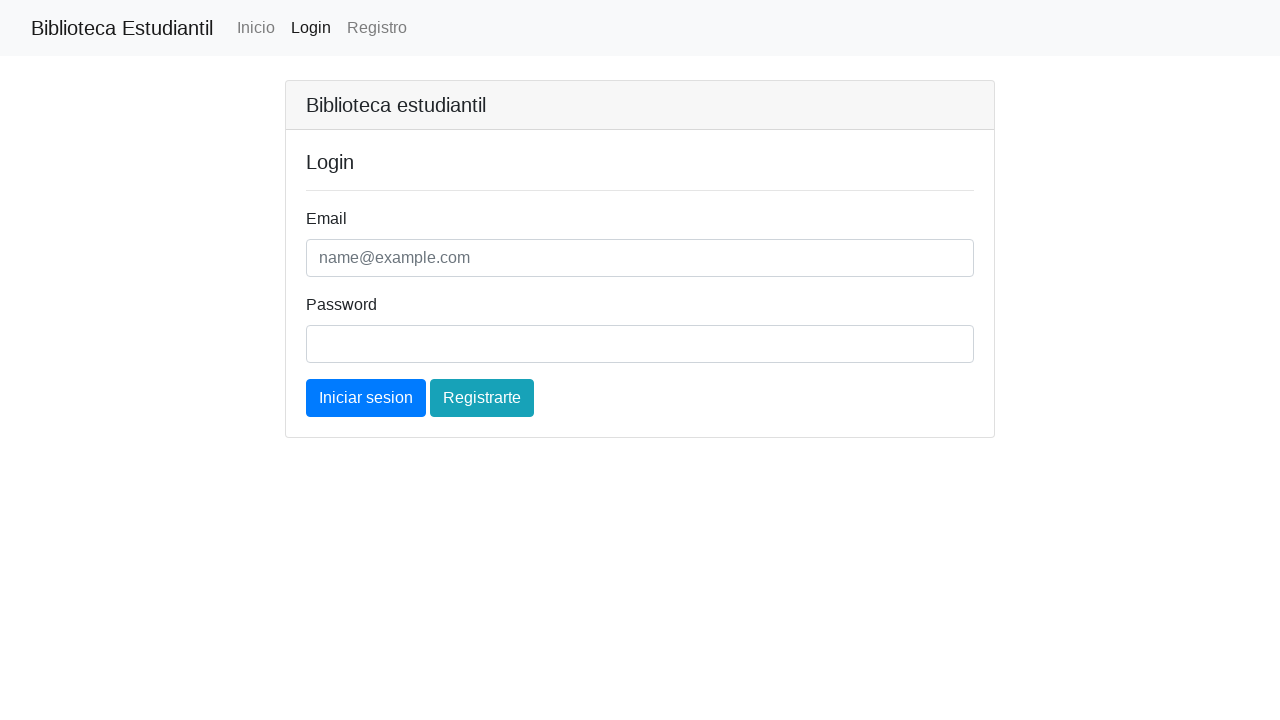

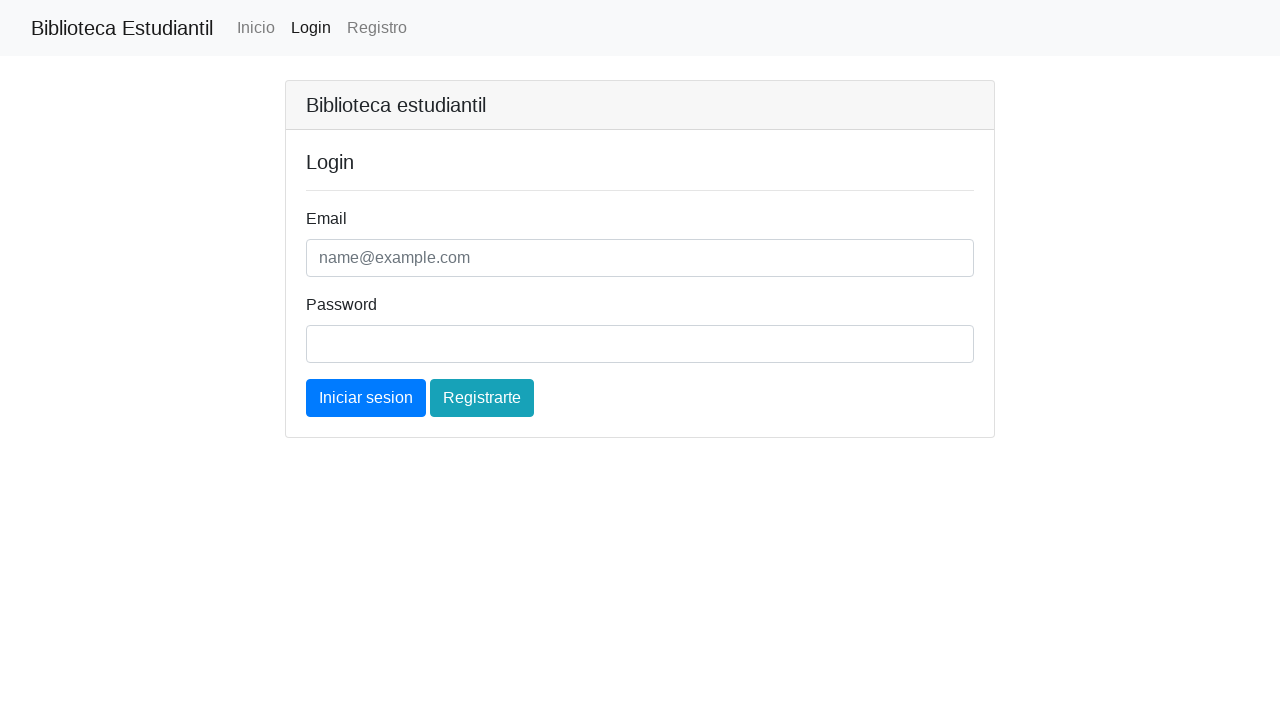